Tests the password reset functionality by clicking the "Forgot your password" link and submitting an email address for password recovery

Starting URL: https://opensource-demo.orangehrmlive.com/

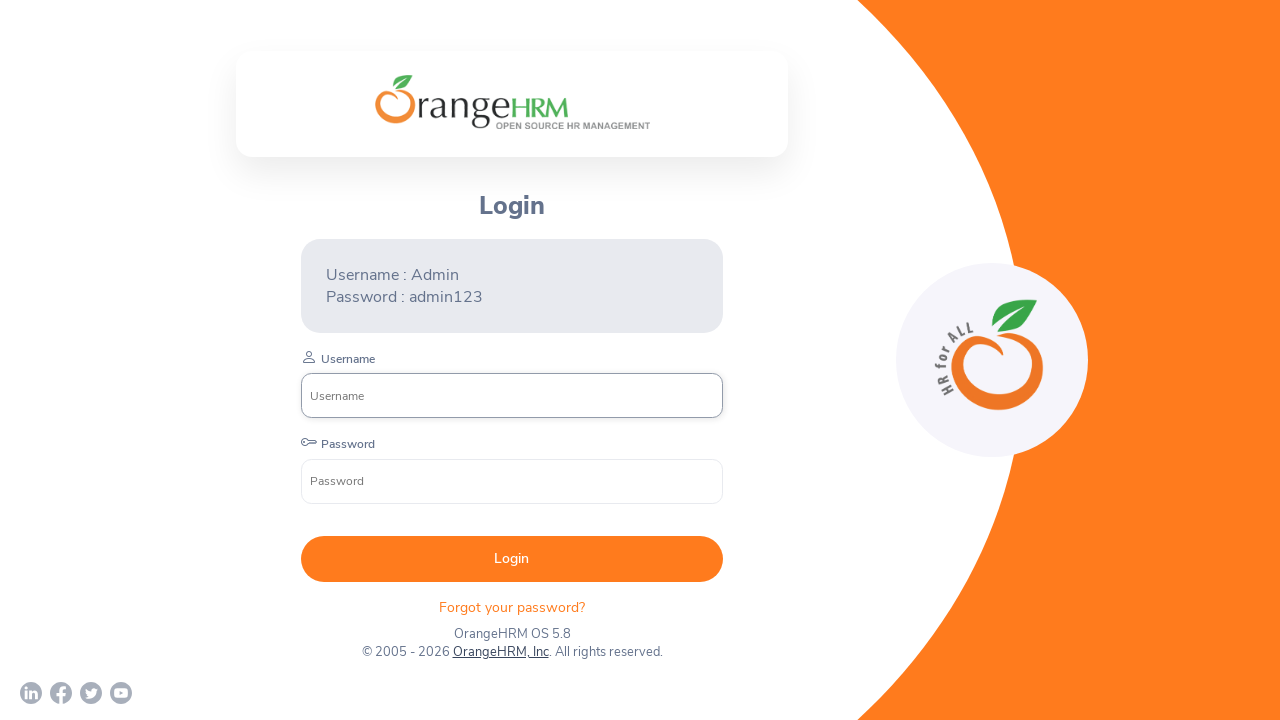

Login page loaded with form visible
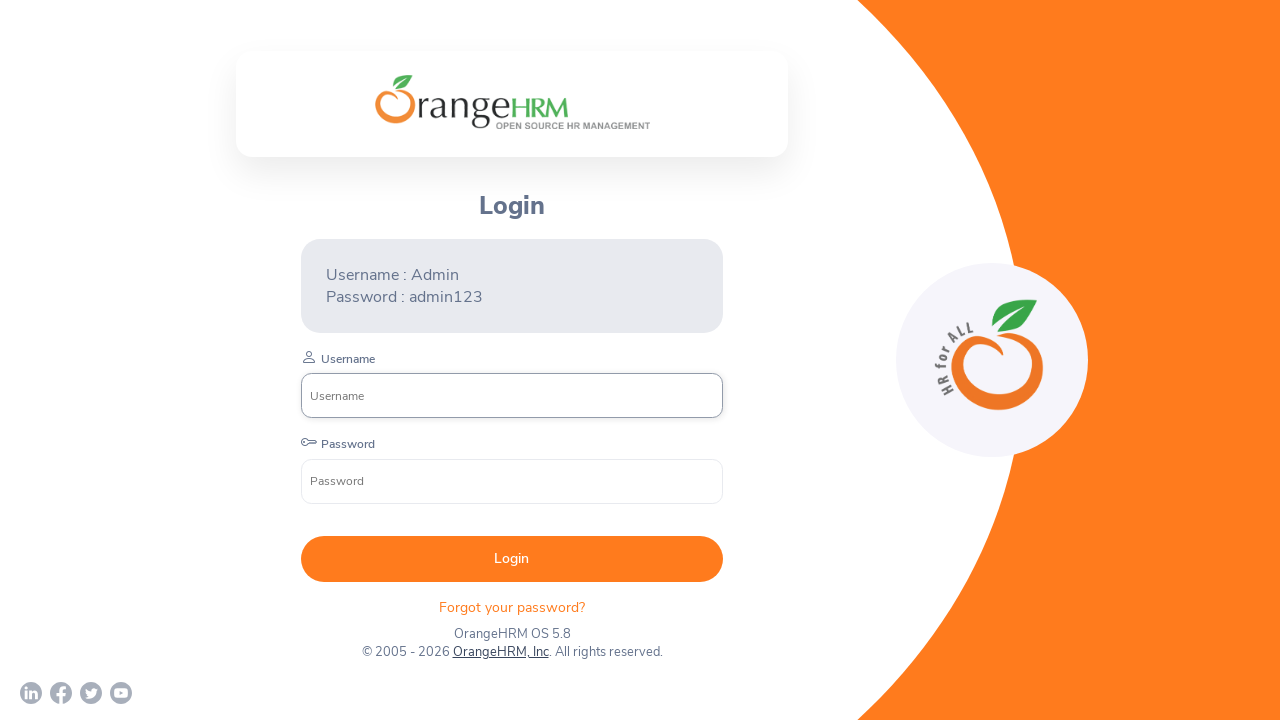

Clicked 'Forgot your password?' link at (512, 607) on text=Forgot your password?
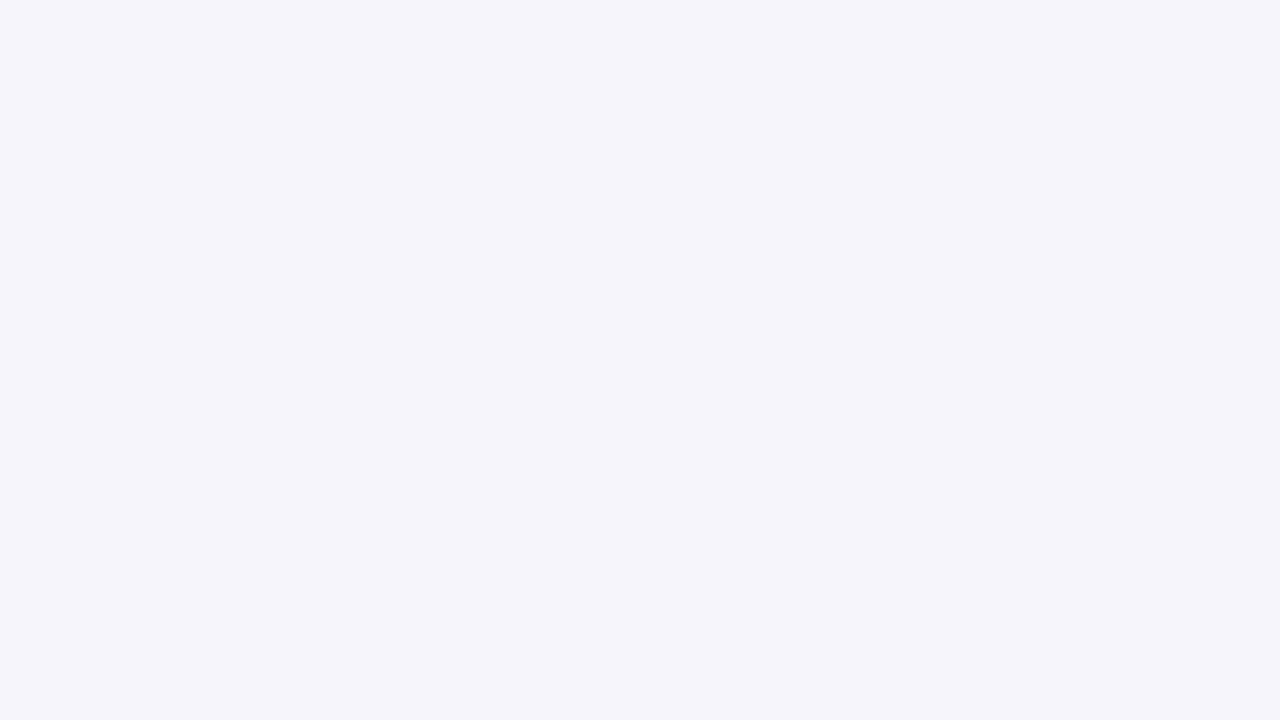

Password reset page loaded
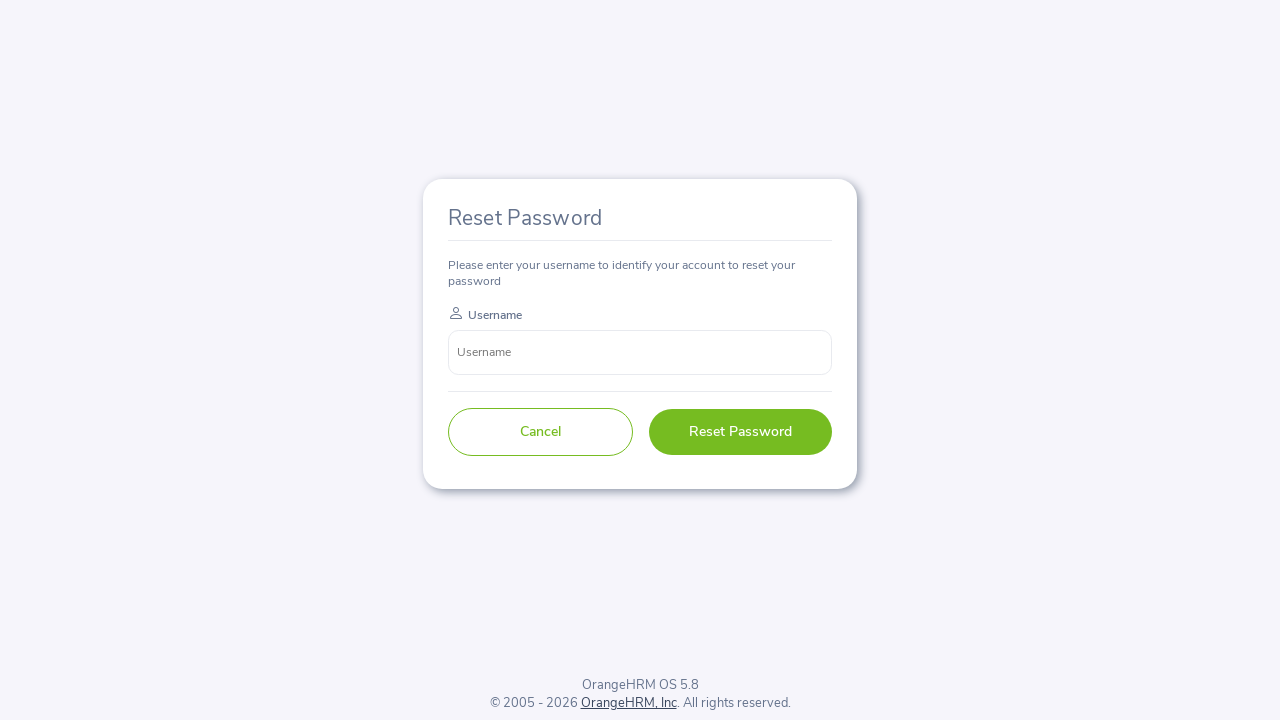

Entered email 'admin.user@company.com' in username field on input[name='username']
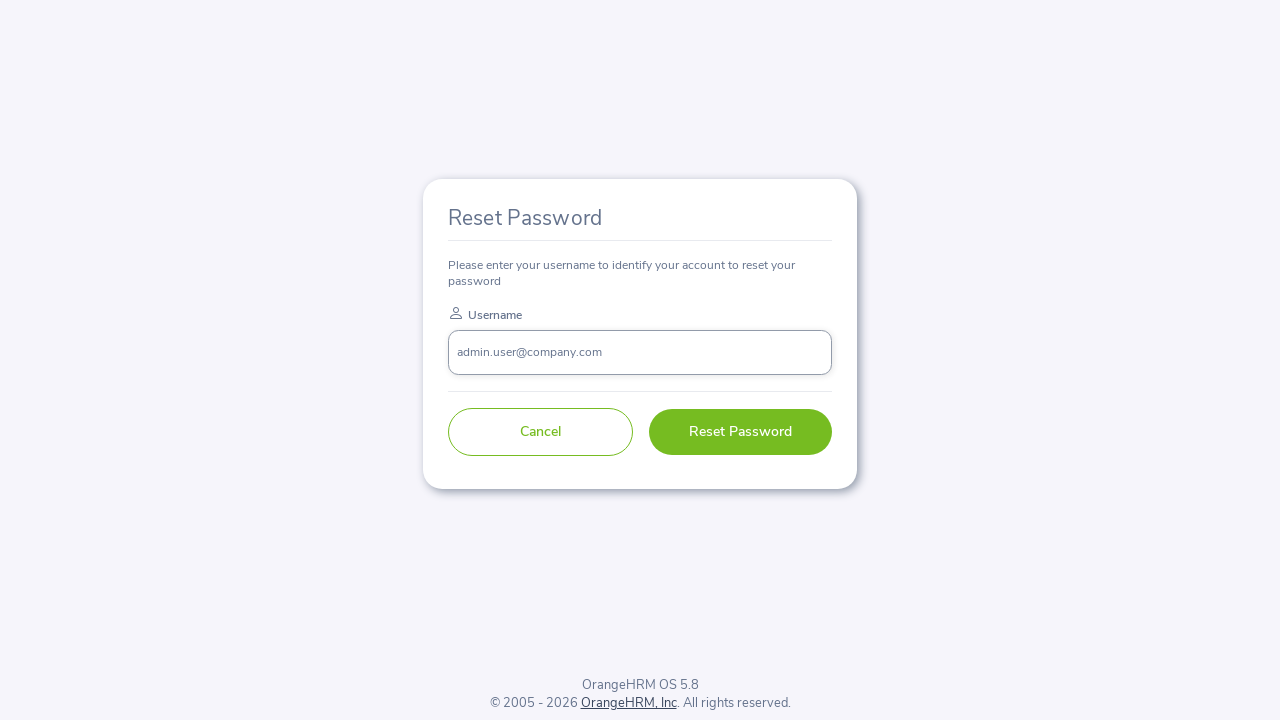

Clicked Reset Password button to submit password recovery request at (740, 432) on button[type='submit']
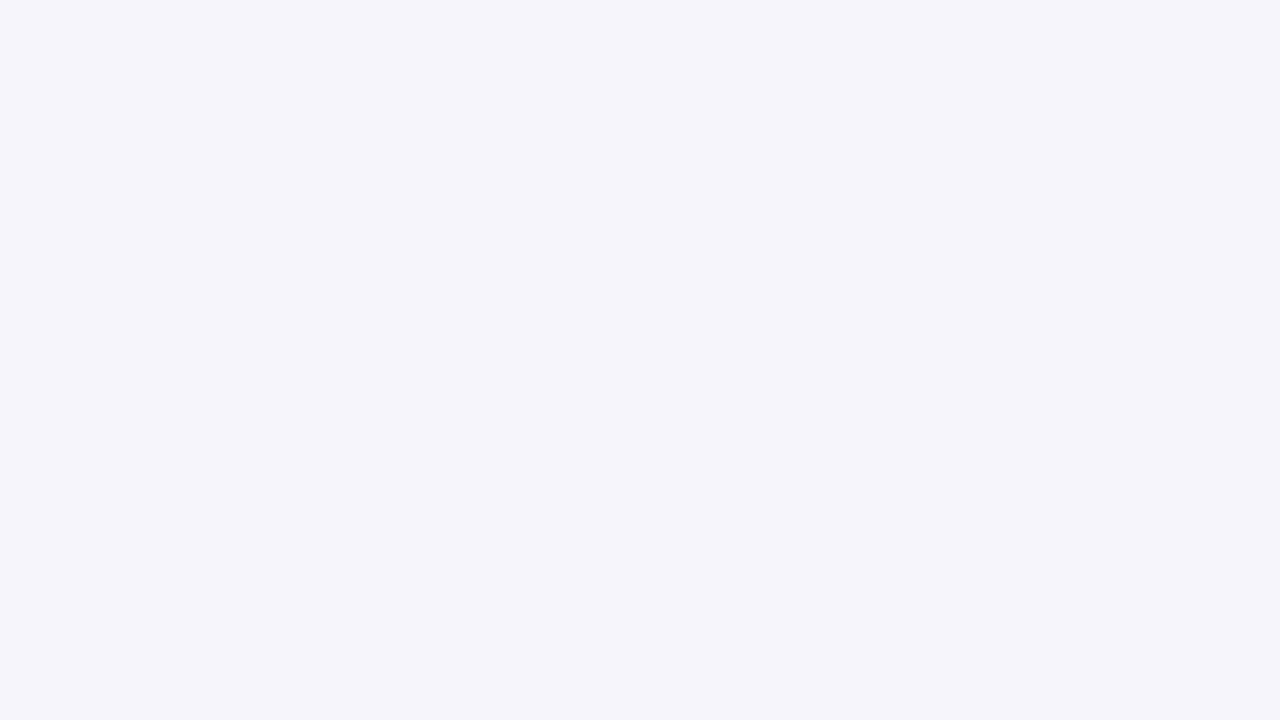

Password reset confirmation page is displayed
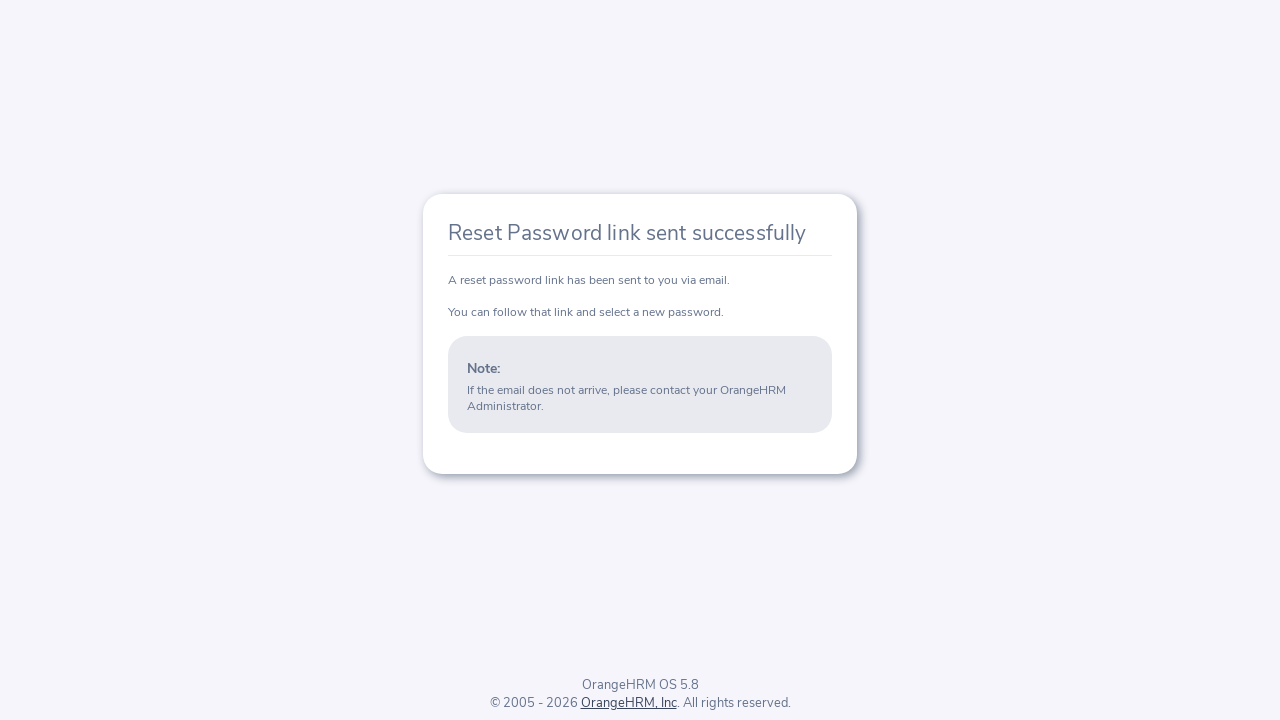

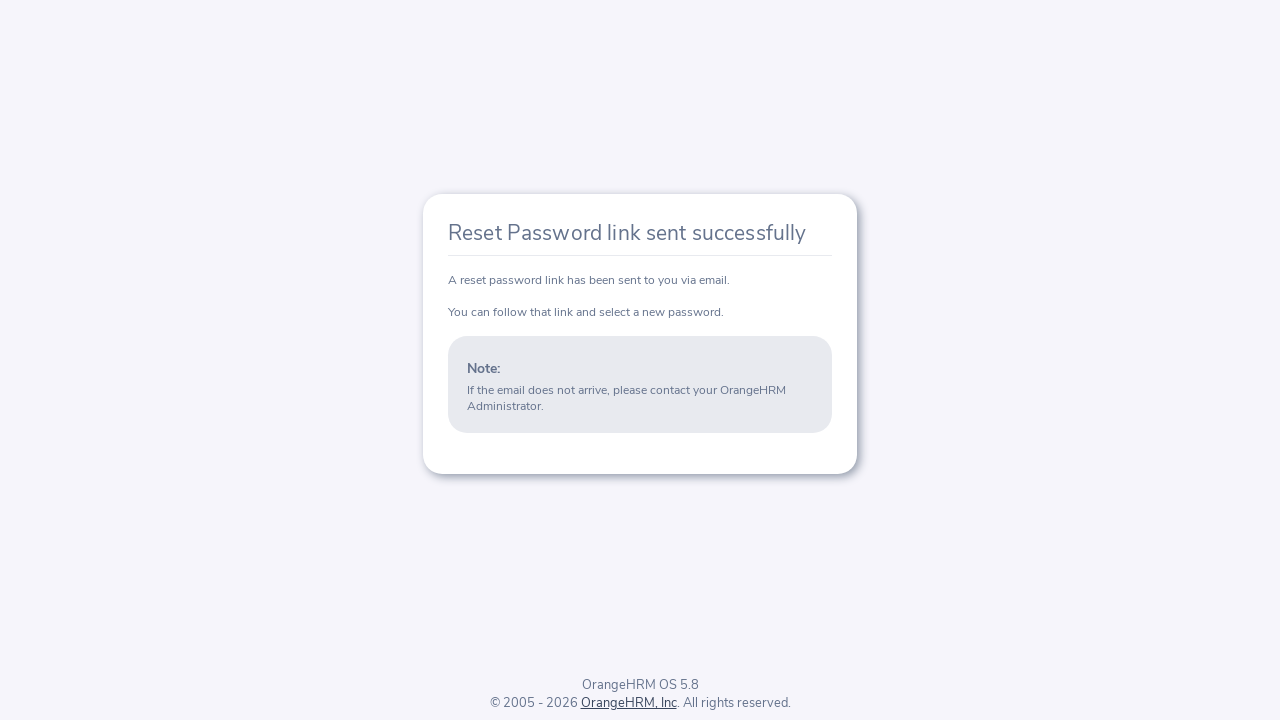